Smoke test that navigates to wp.pl (Polish news portal) and verifies the page title matches the expected value

Starting URL: https://wp.pl

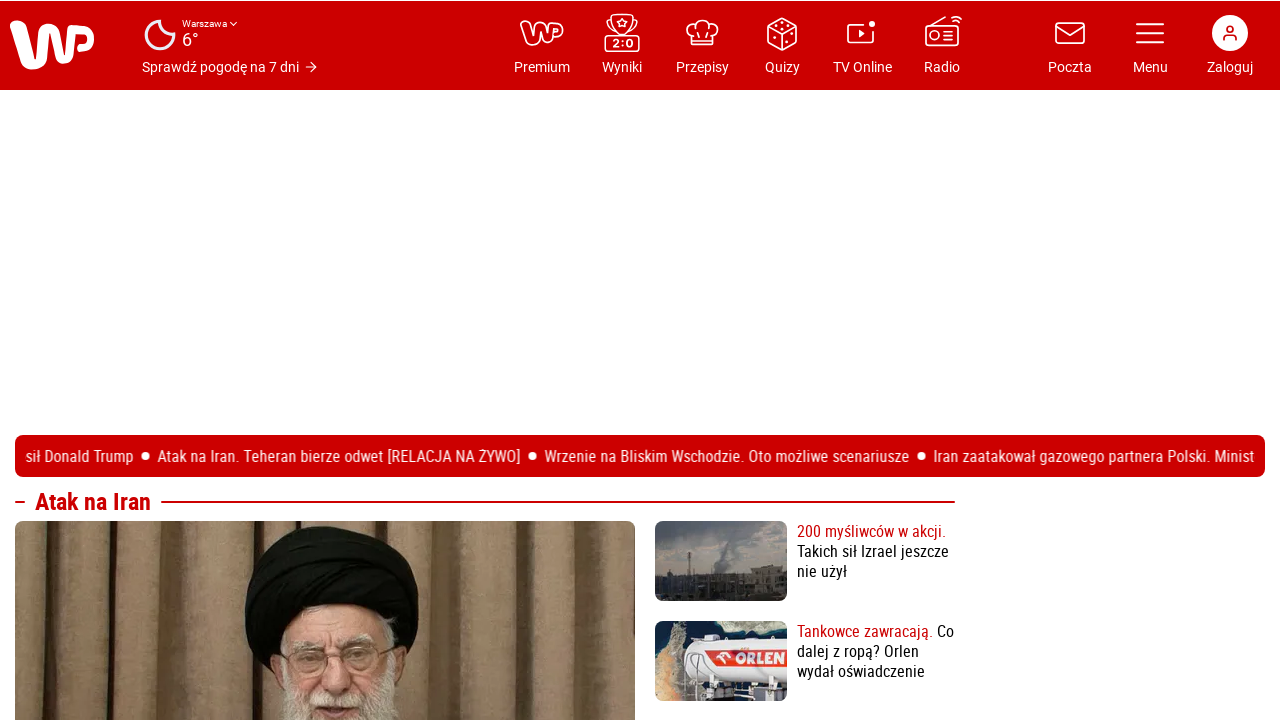

Navigated to https://wp.pl
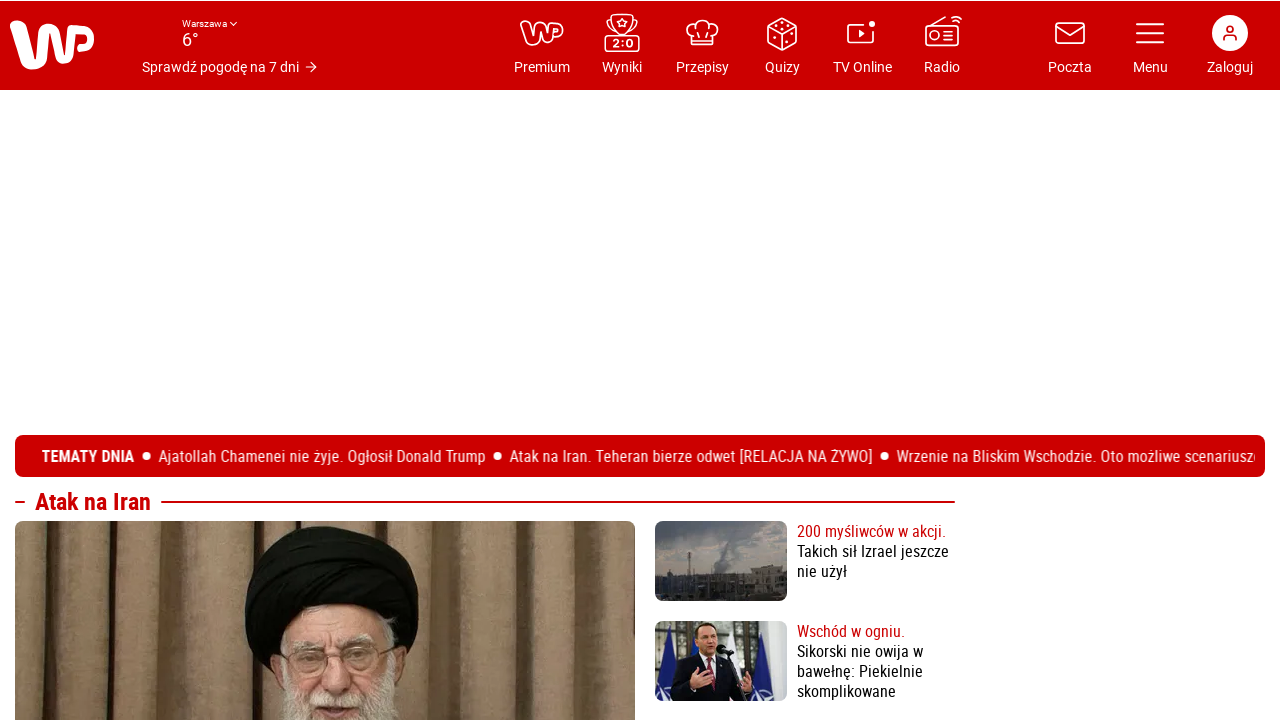

Verified page title matches expected value 'Wirtualna Polska - Wszystko co ważne - www.wp.pl'
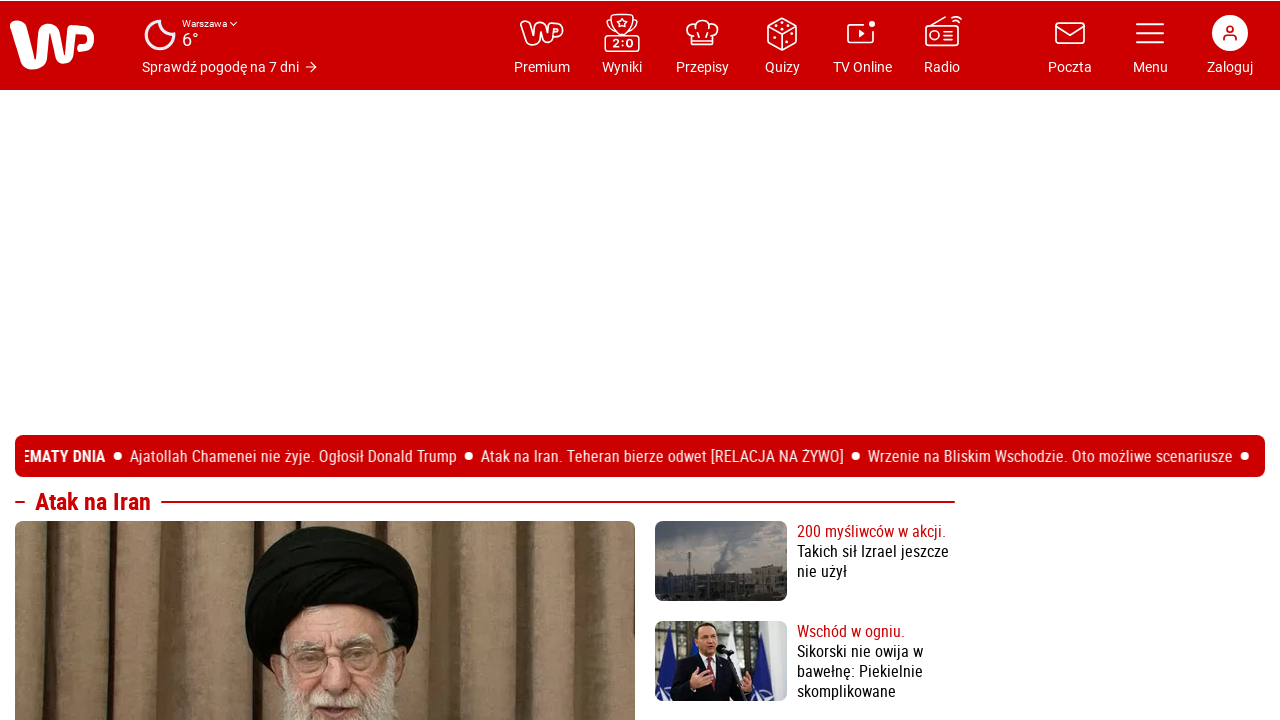

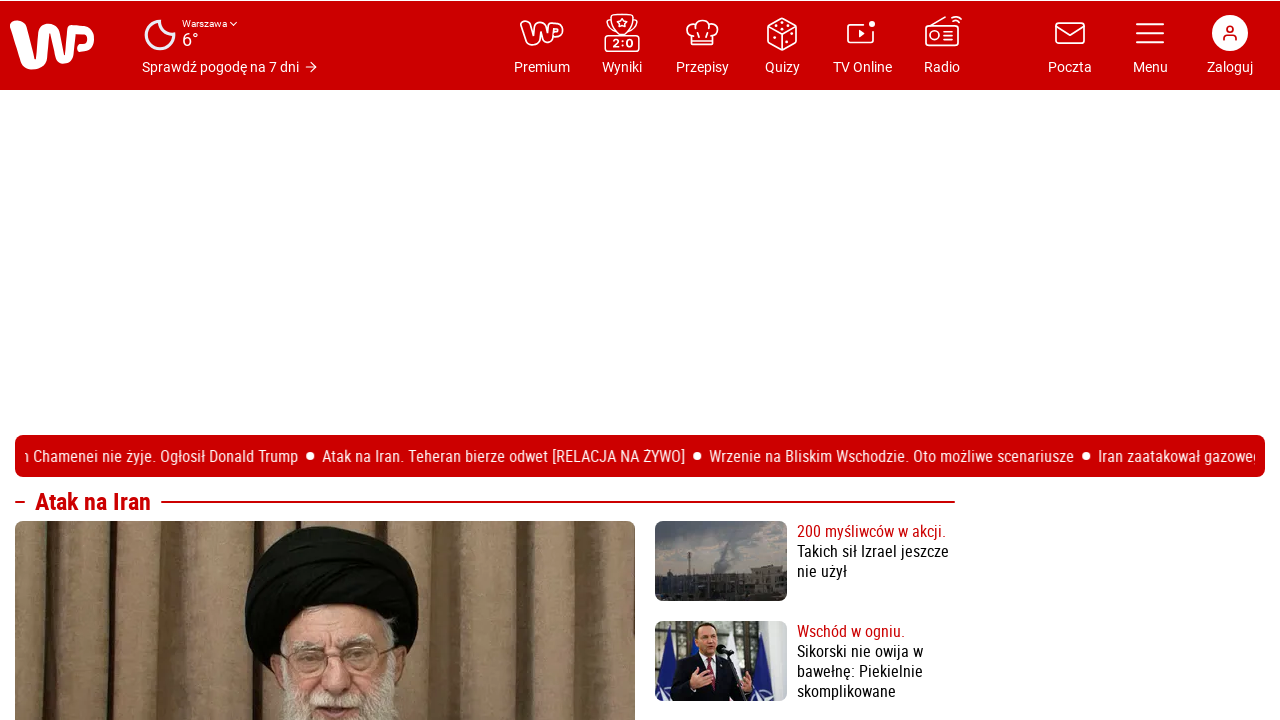